Navigates to the Shanghai Ranking university rankings page, waits for the table to load, and clicks through pagination to navigate between pages of results.

Starting URL: https://www.shanghairanking.cn/rankings/bcur/2023

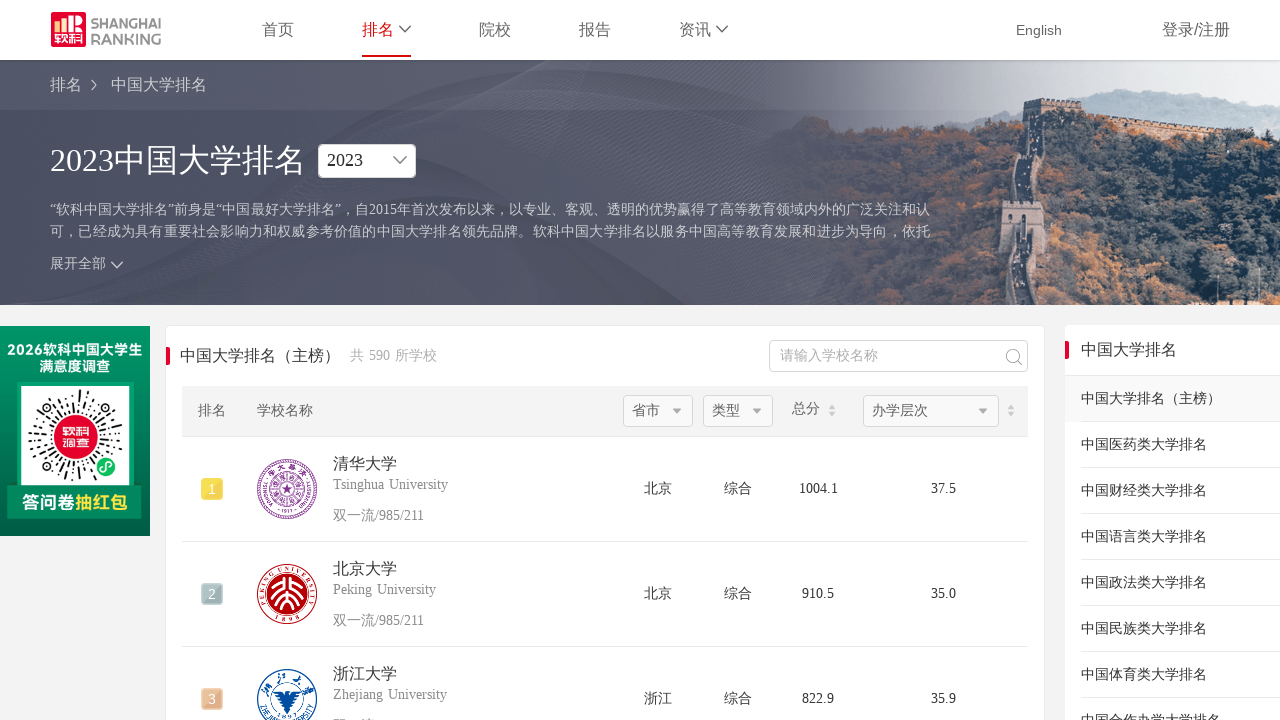

Ranking table loaded on Shanghai Ranking page
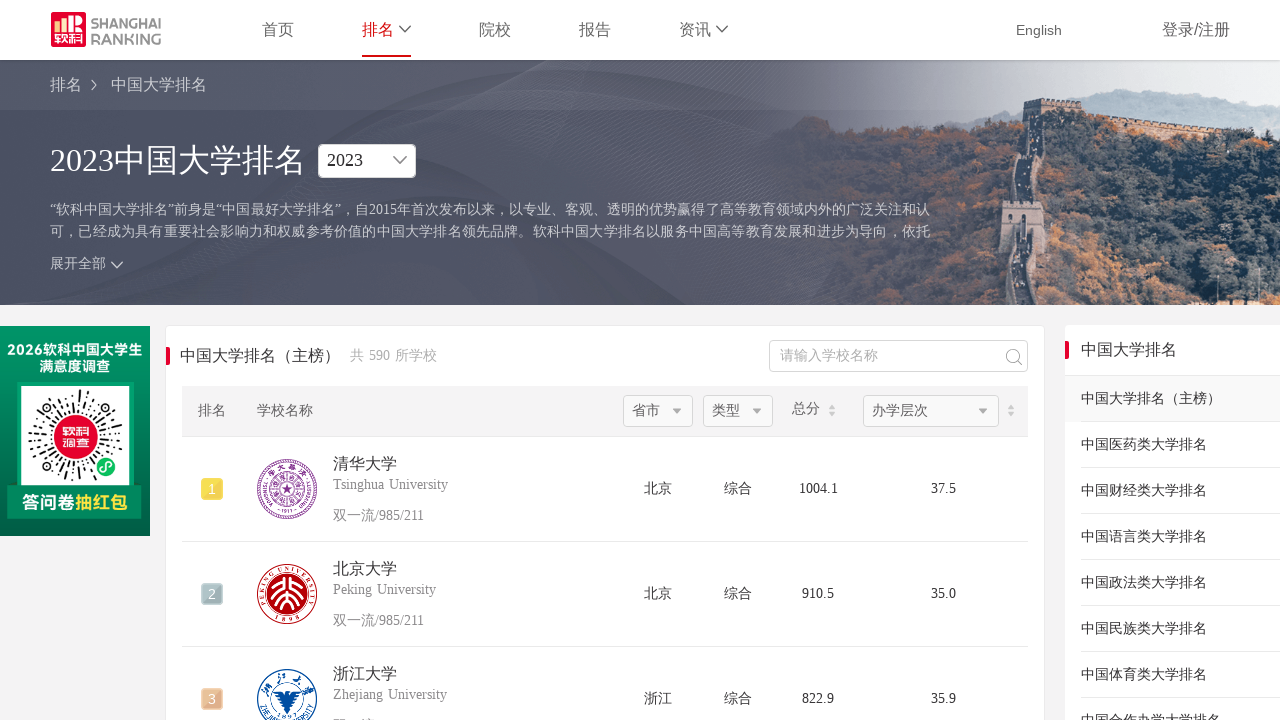

Pagination controls loaded
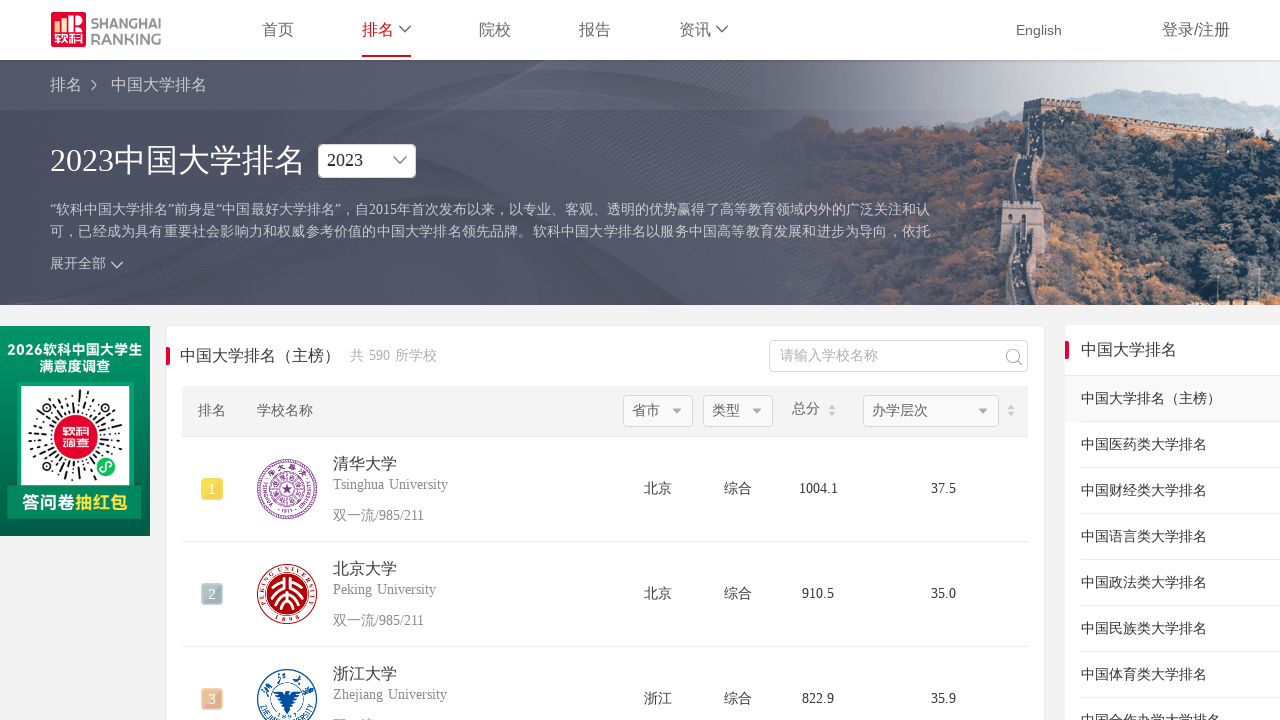

Clicked next page button (first pagination) at (704, 360) on .ant-pagination-next .ant-pagination-item-link
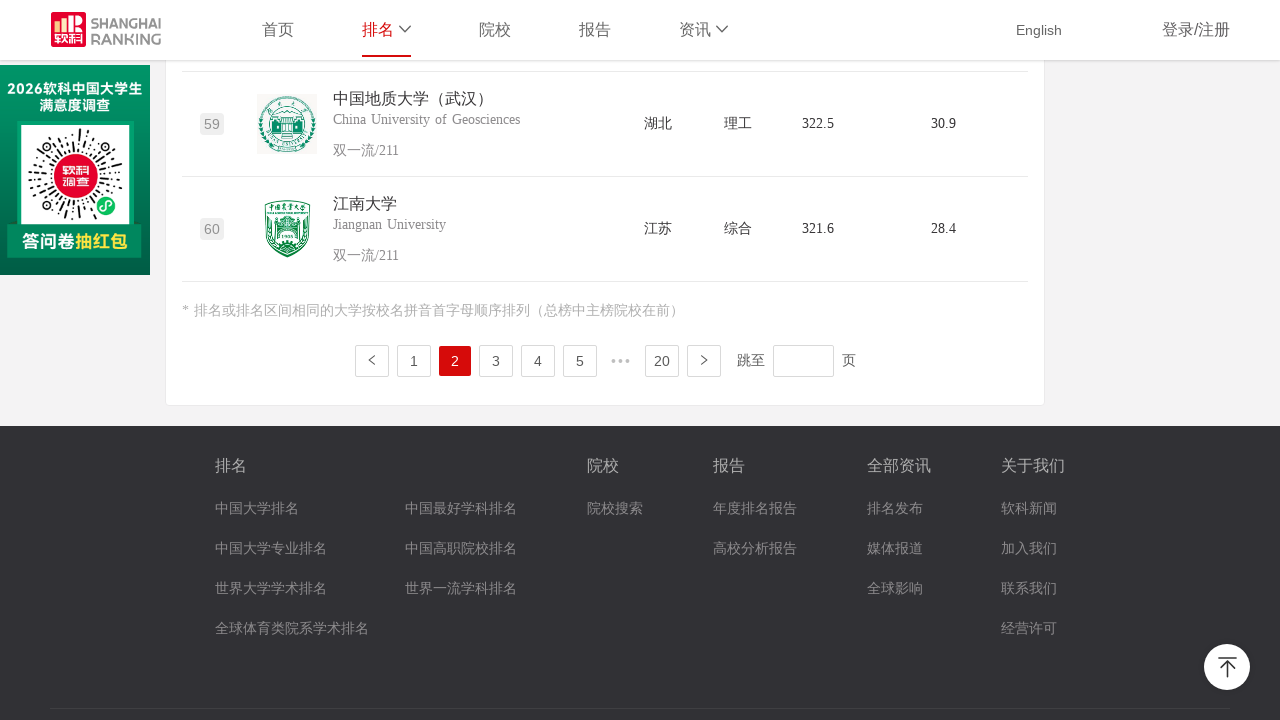

Second page ranking table loaded
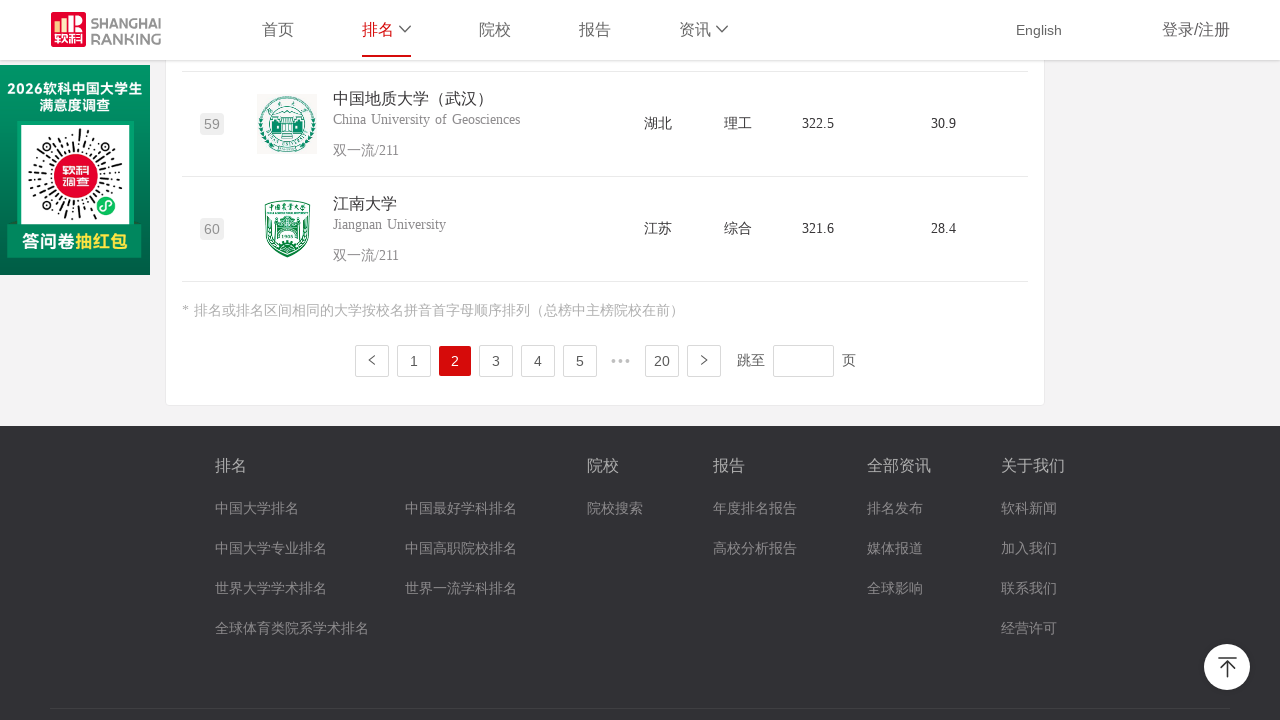

Clicked next page button (second pagination) at (704, 360) on .ant-pagination-next .ant-pagination-item-link
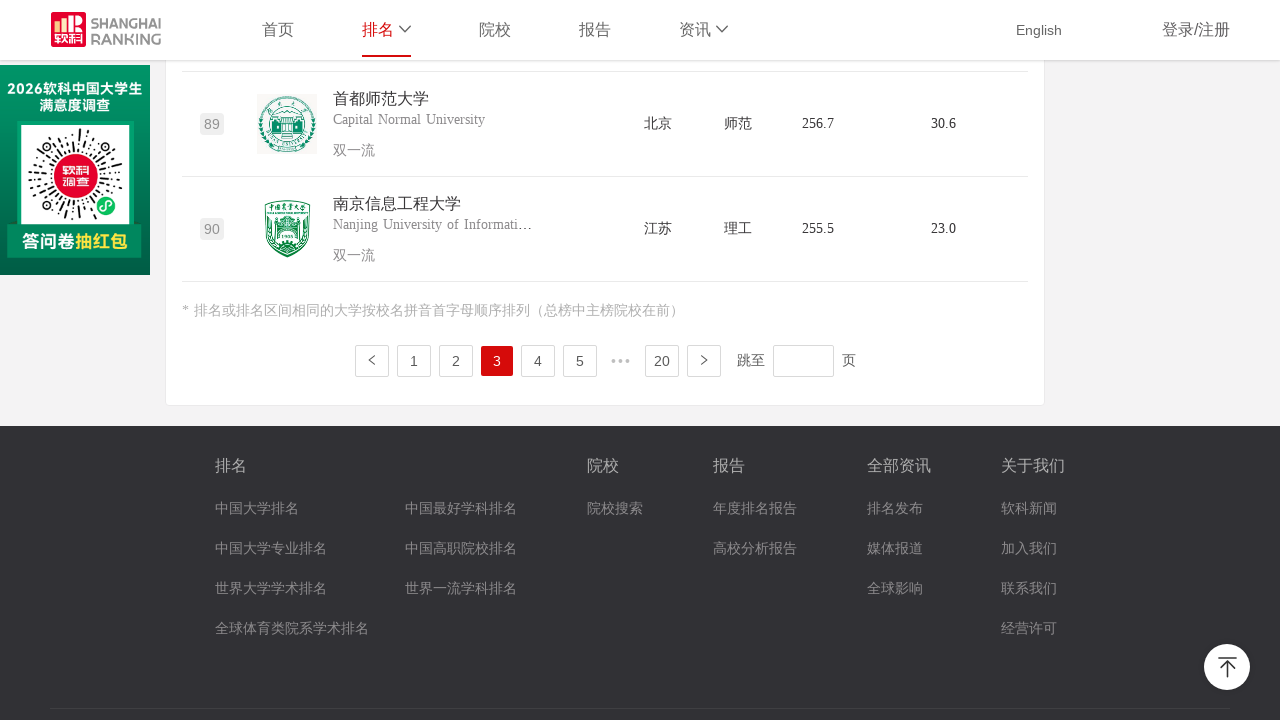

Third page ranking table loaded
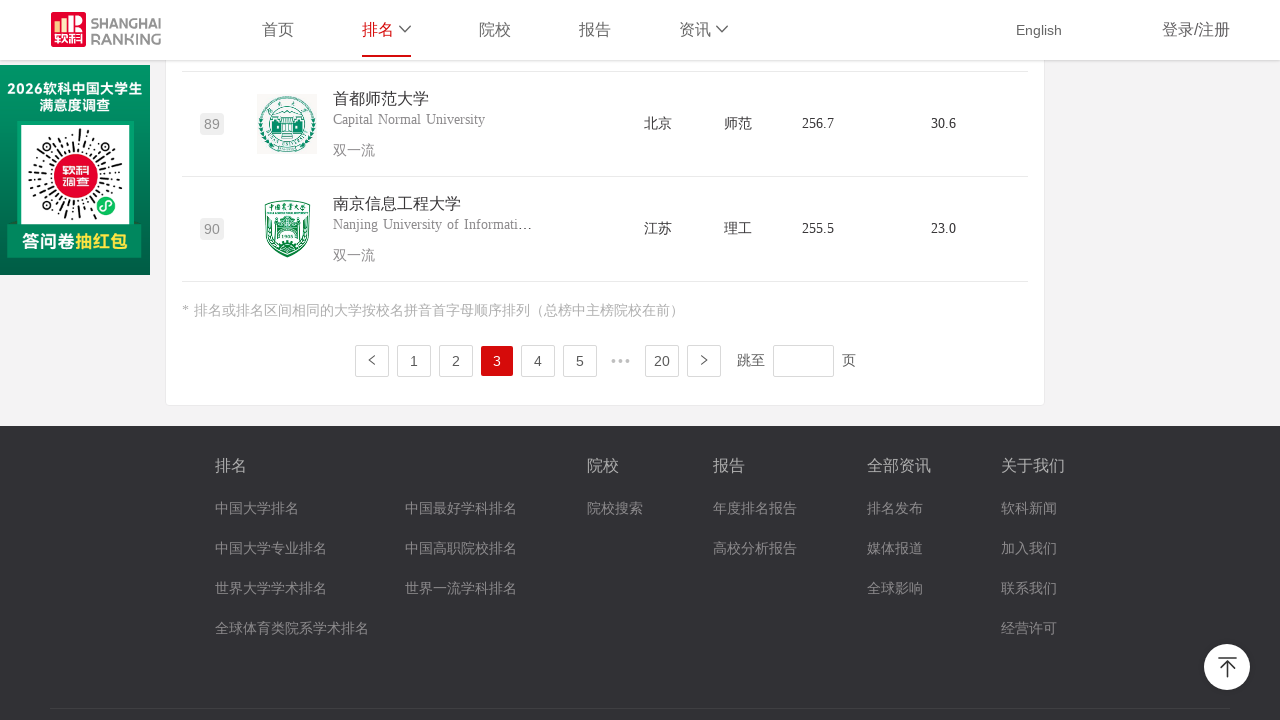

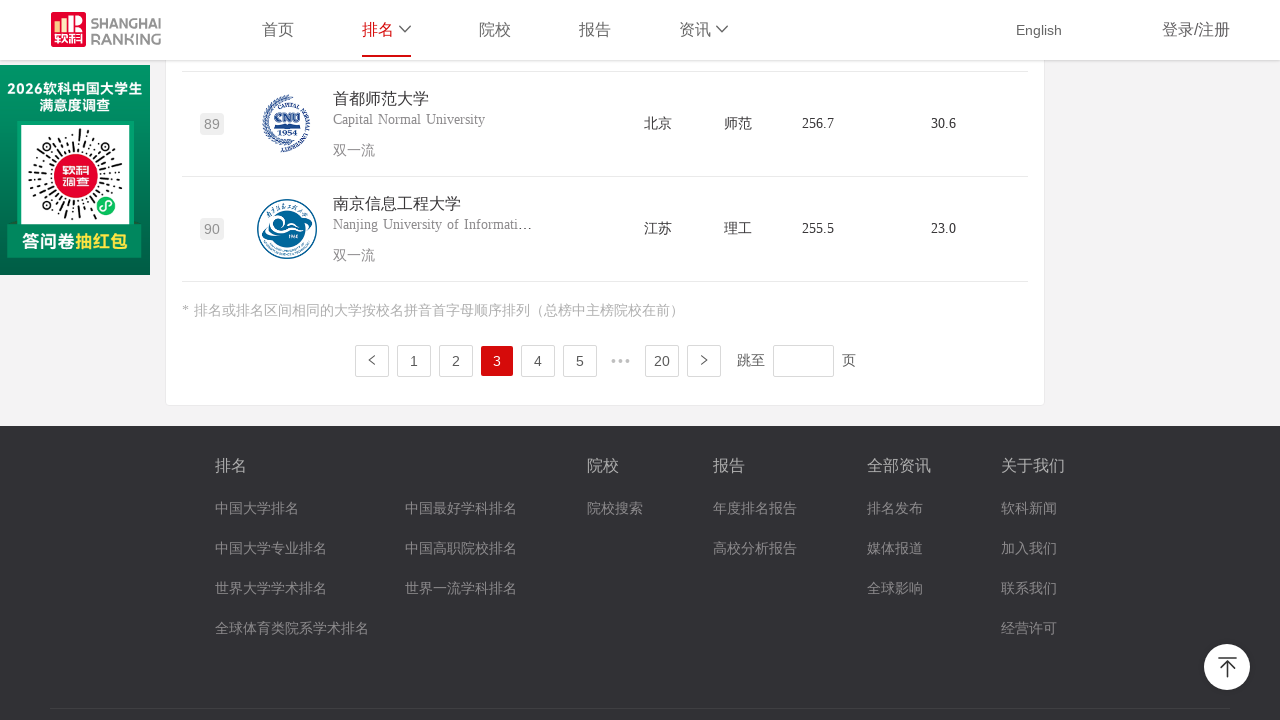